Tests single-select dropdown functionality by selecting items using different methods (visible text, value, and index) and verifying the selections

Starting URL: https://pragmatictesters.github.io/selenium-webdriver-examples/dropdowns.html

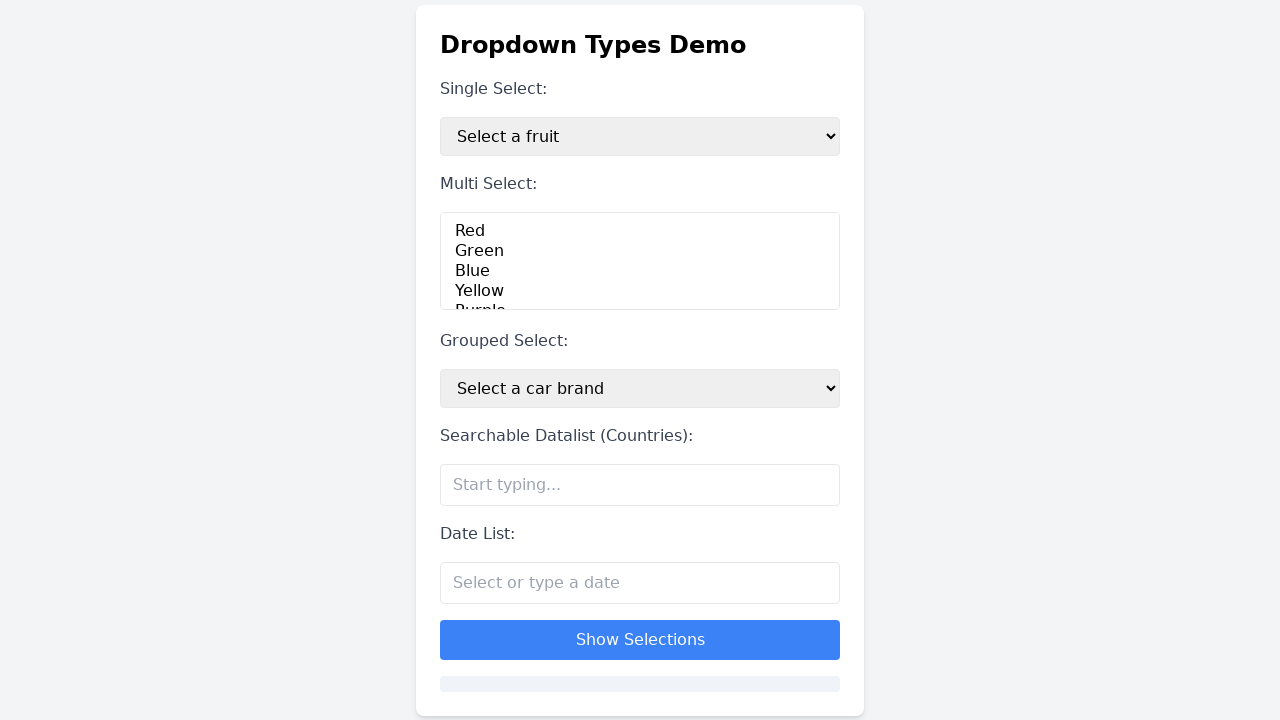

Navigated to dropdowns test page
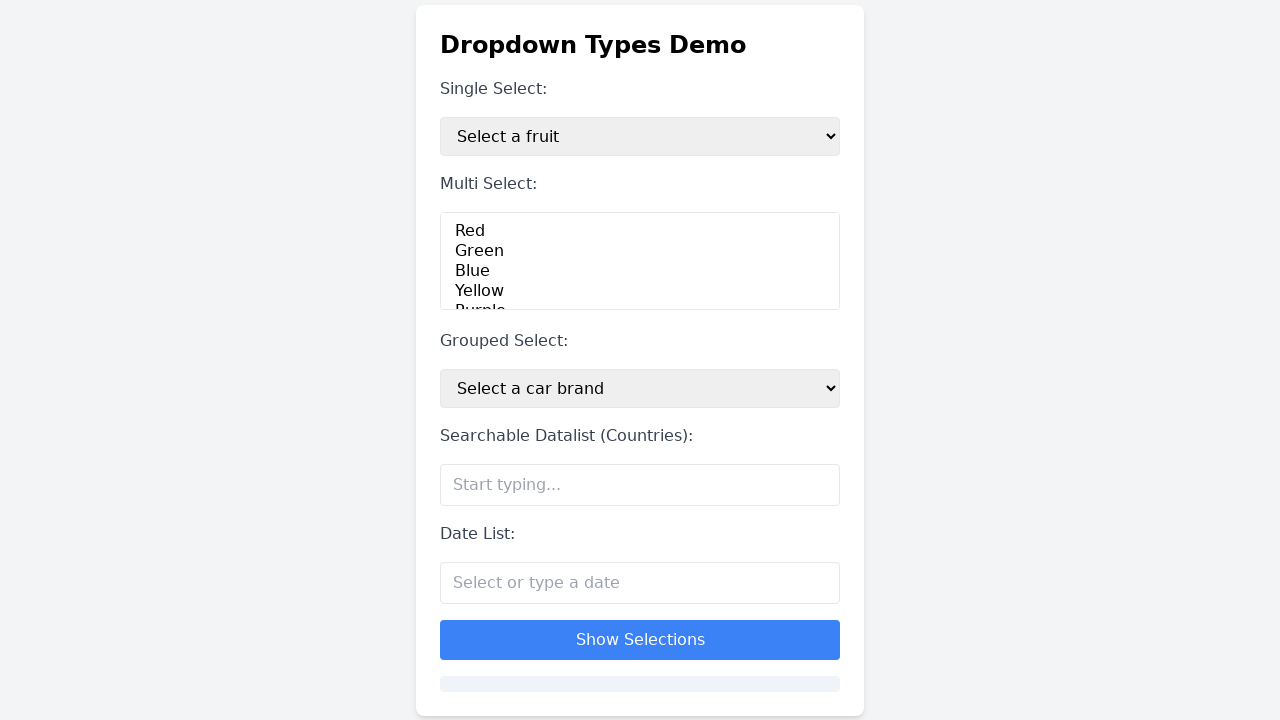

Retrieved initial selected option from single-select dropdown
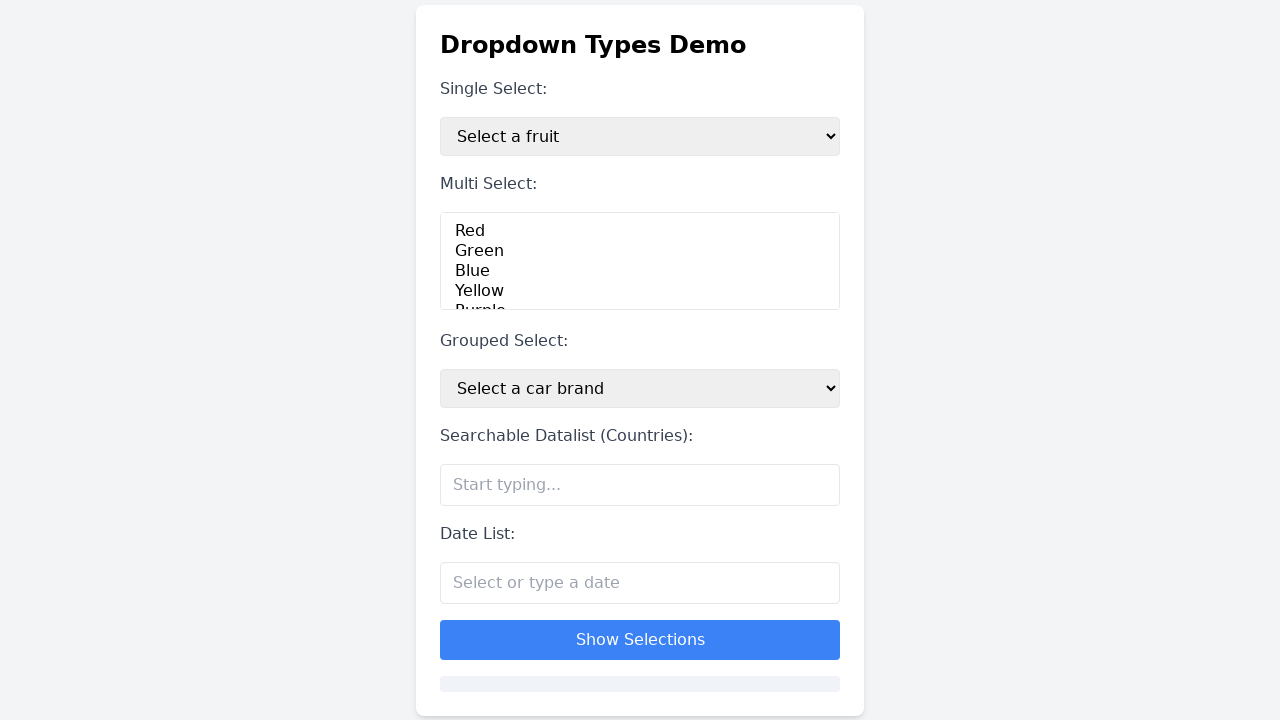

Verified initial option is 'Select a fruit'
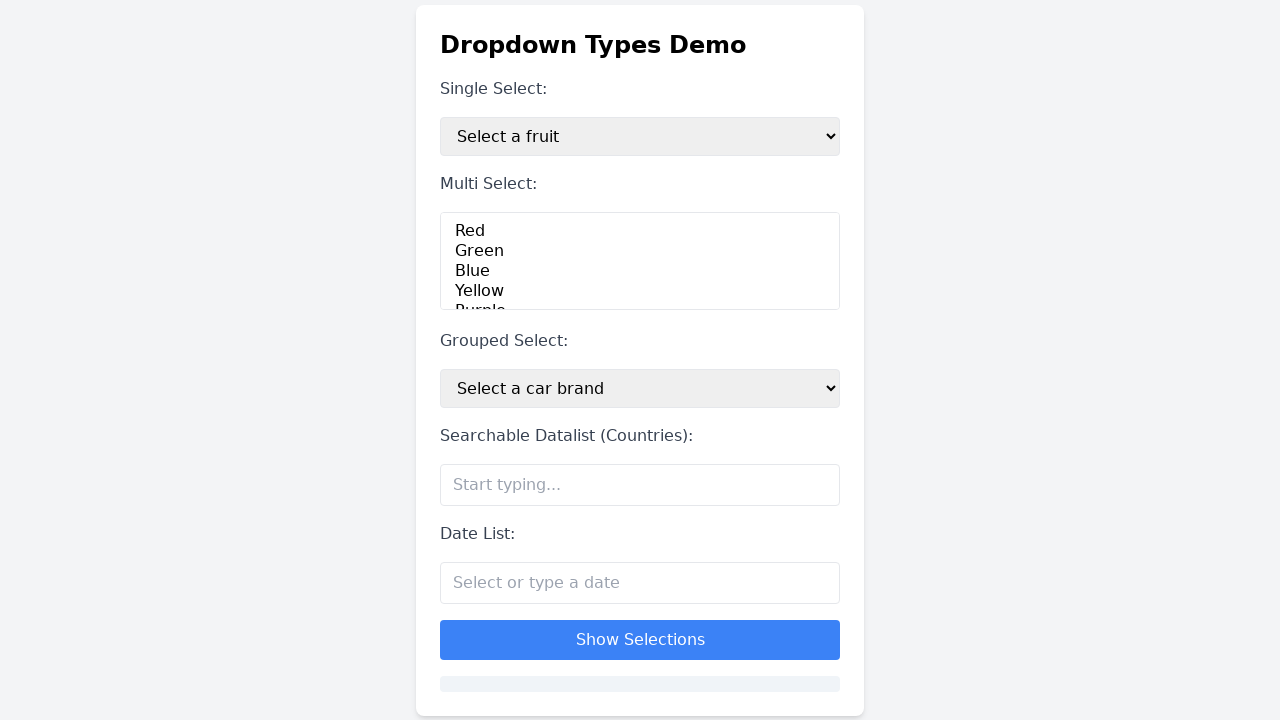

Selected 'Apple' from dropdown by visible text on #singleSelect
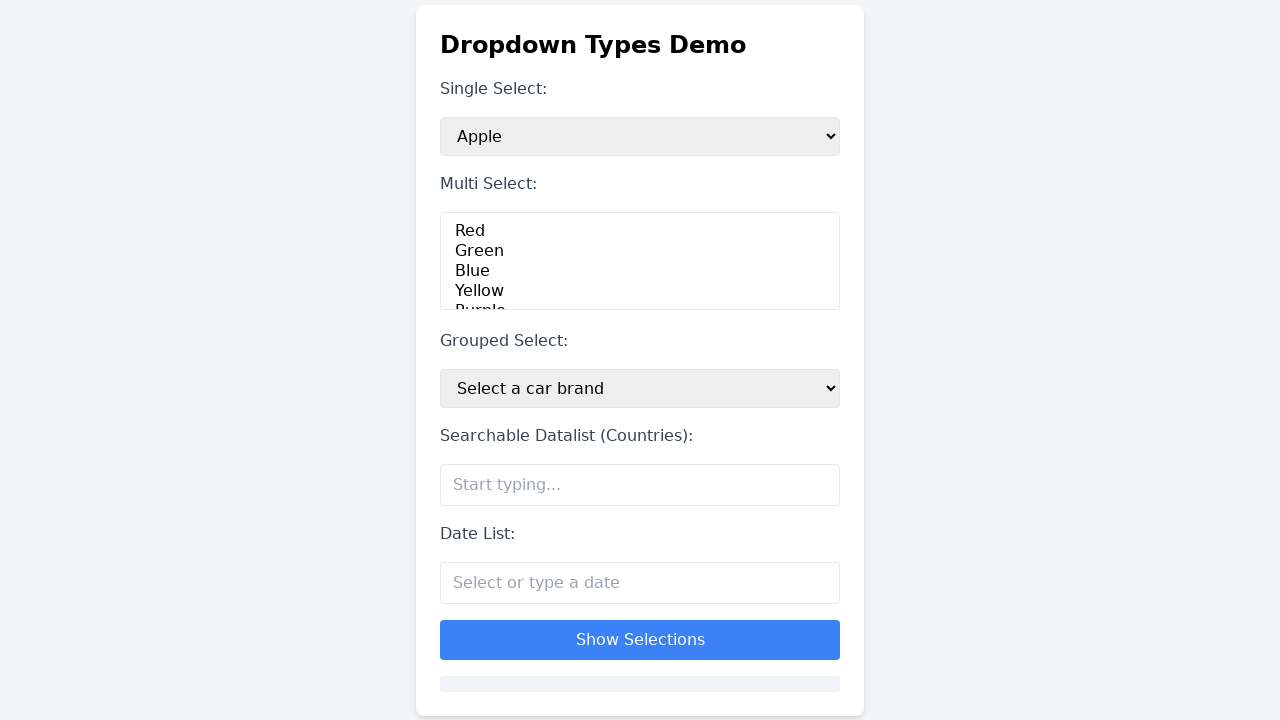

Retrieved currently selected option after selecting Apple
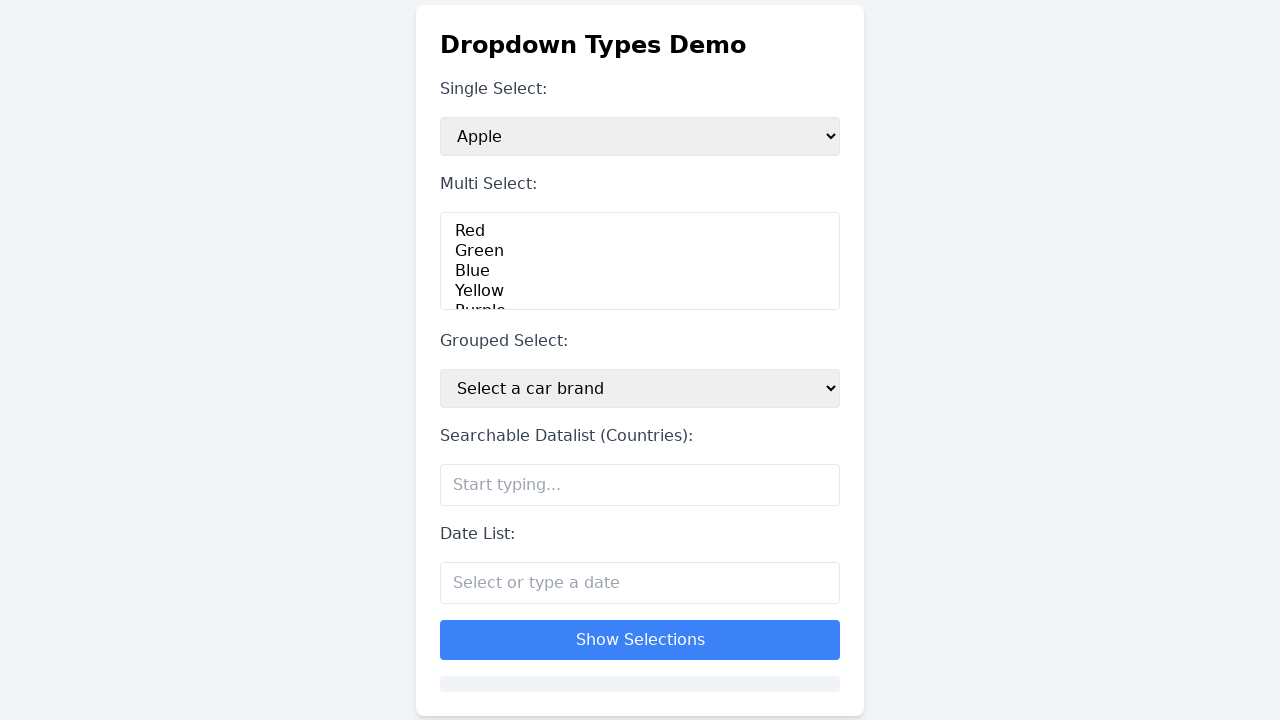

Verified 'Apple' is now selected
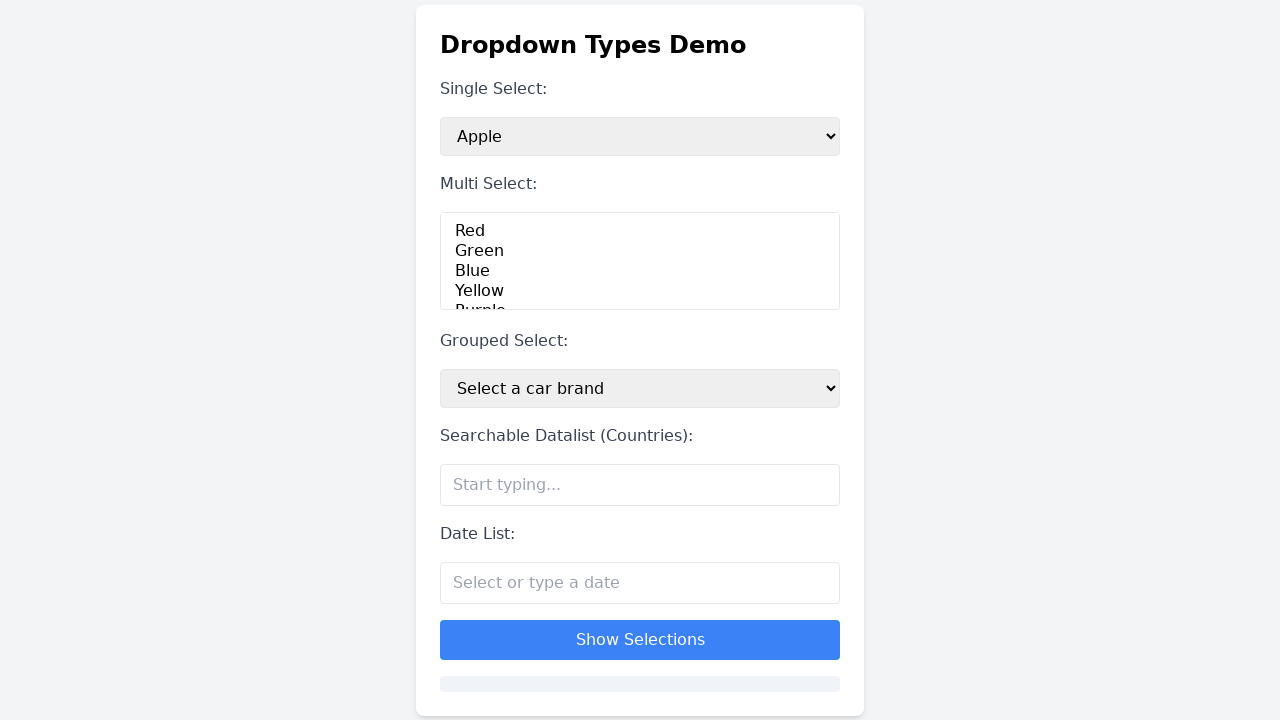

Selected 'Banana' from dropdown by value attribute on #singleSelect
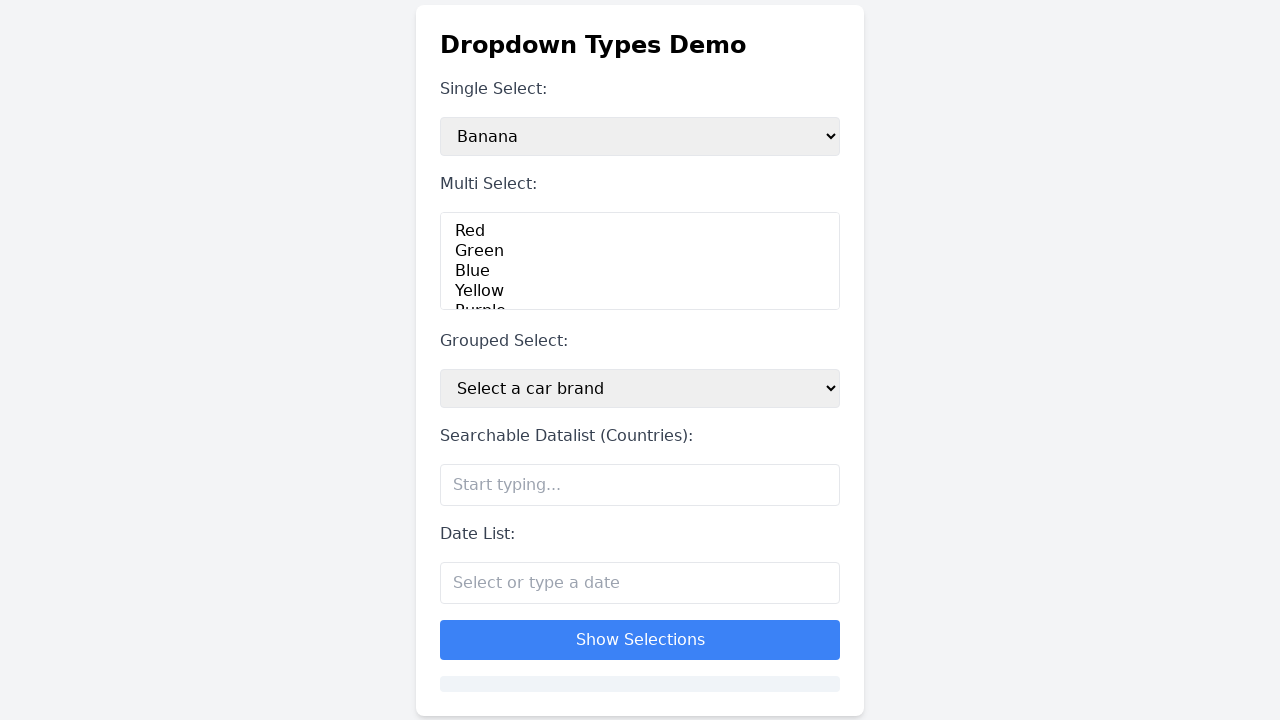

Retrieved currently selected option after selecting Banana
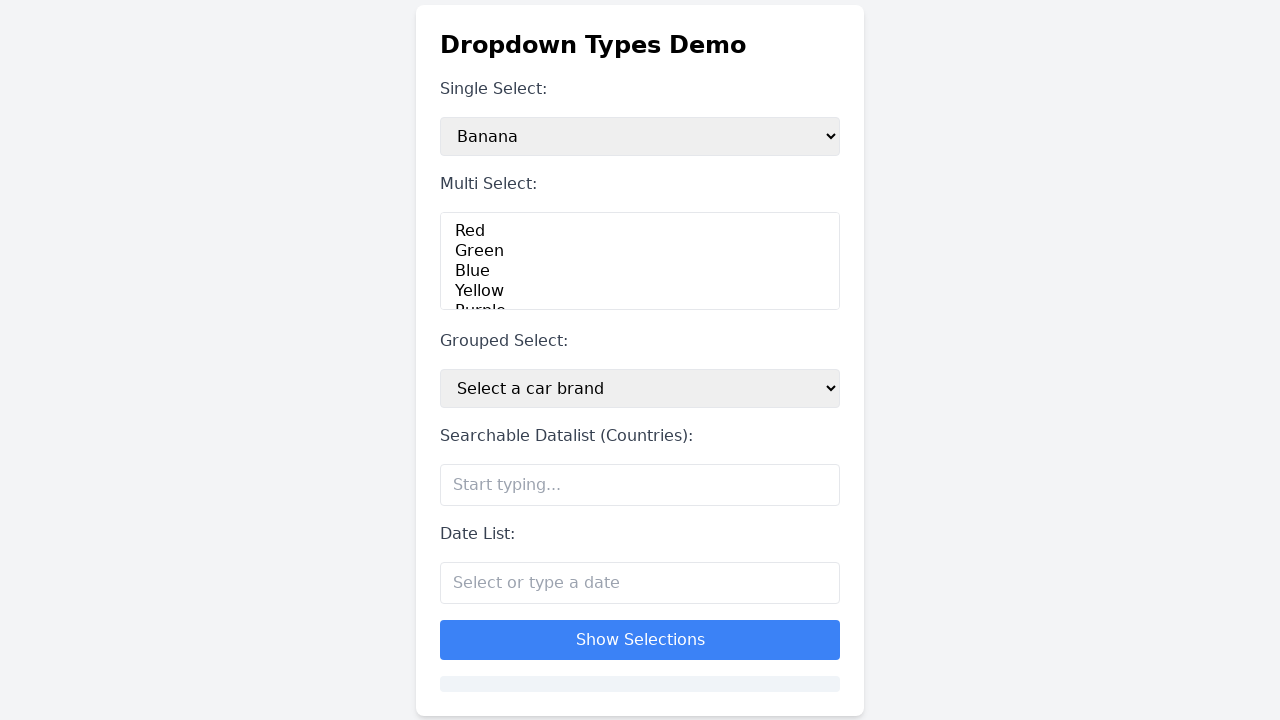

Verified 'Banana' is now selected
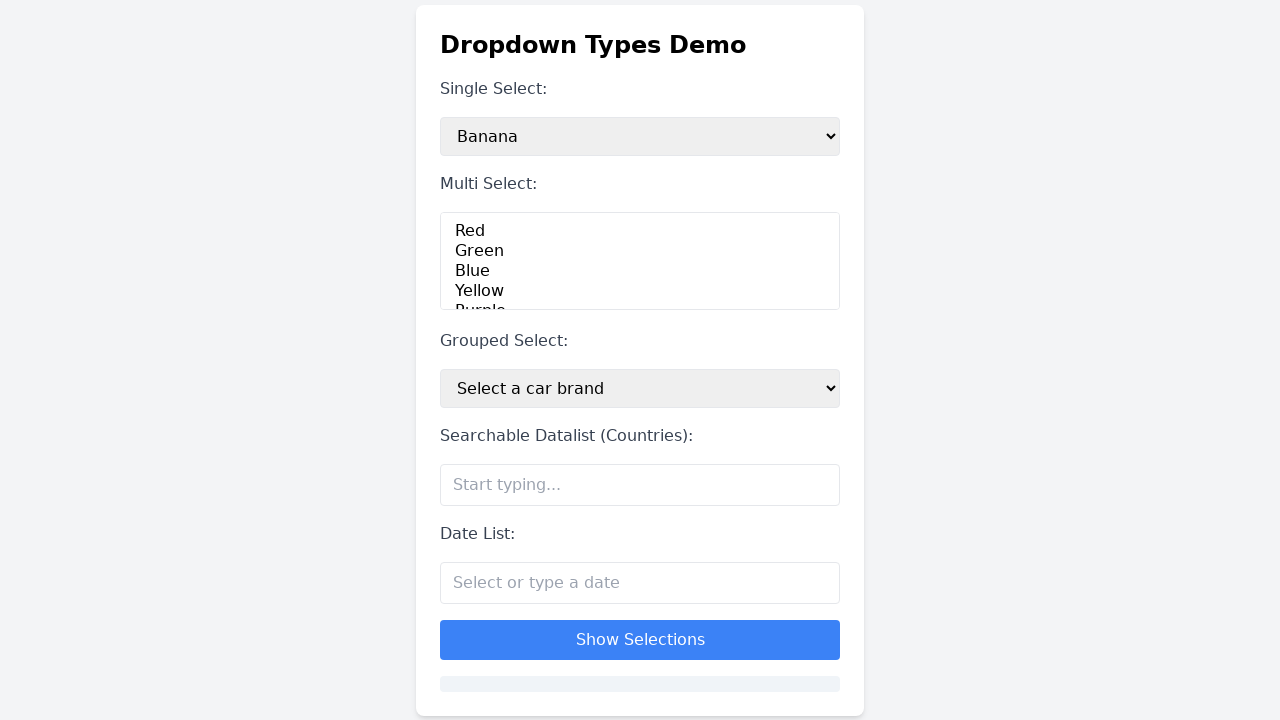

Selected option at index 4 ('Date') from dropdown on #singleSelect
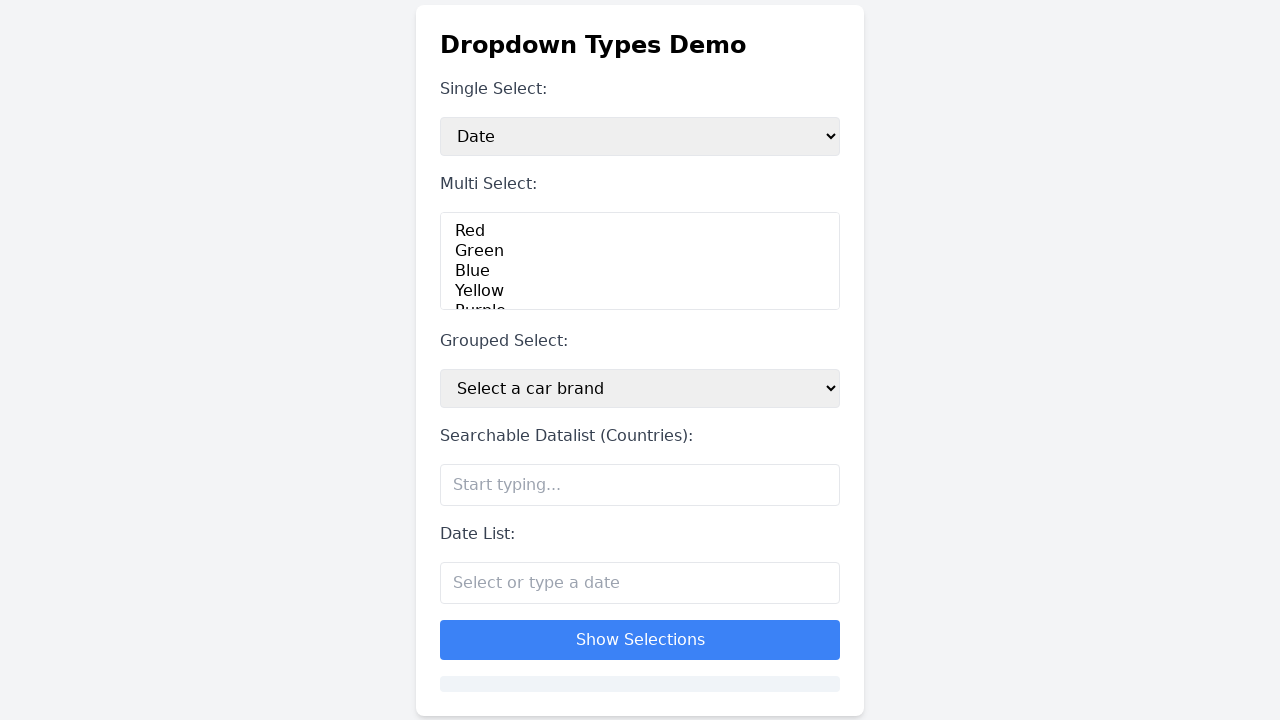

Retrieved currently selected option after selecting by index
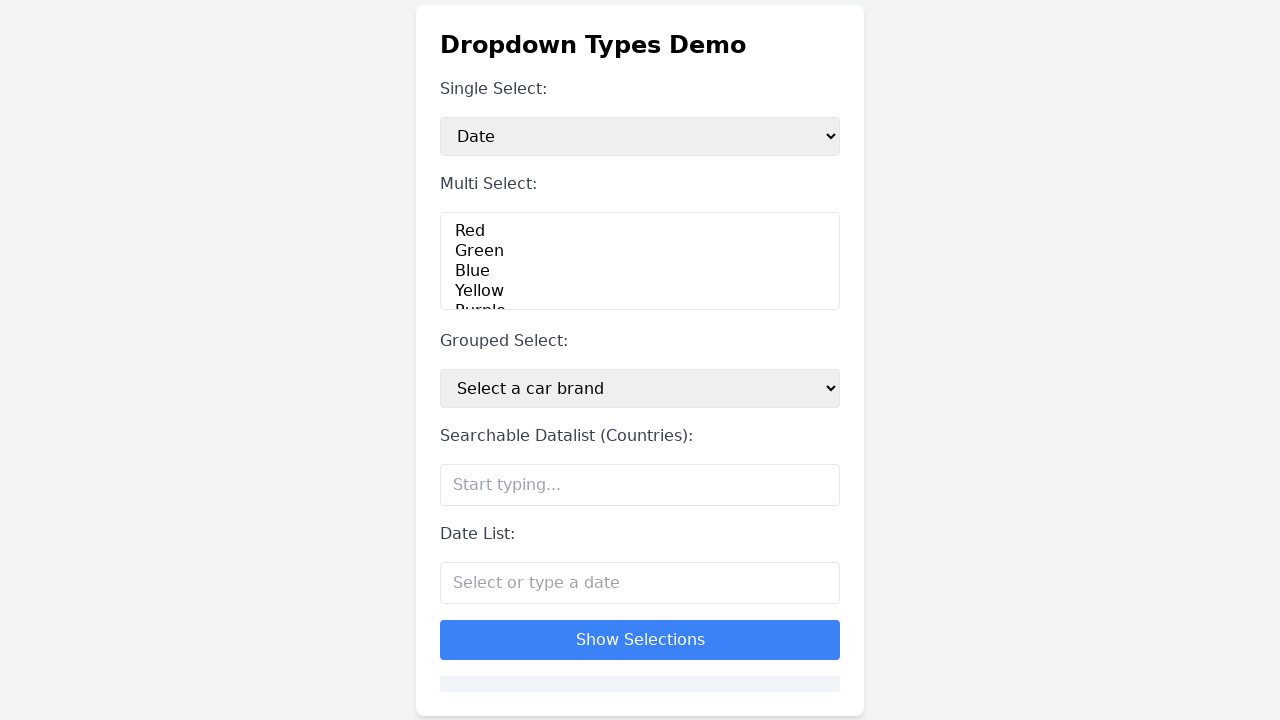

Verified 'Date' is now selected
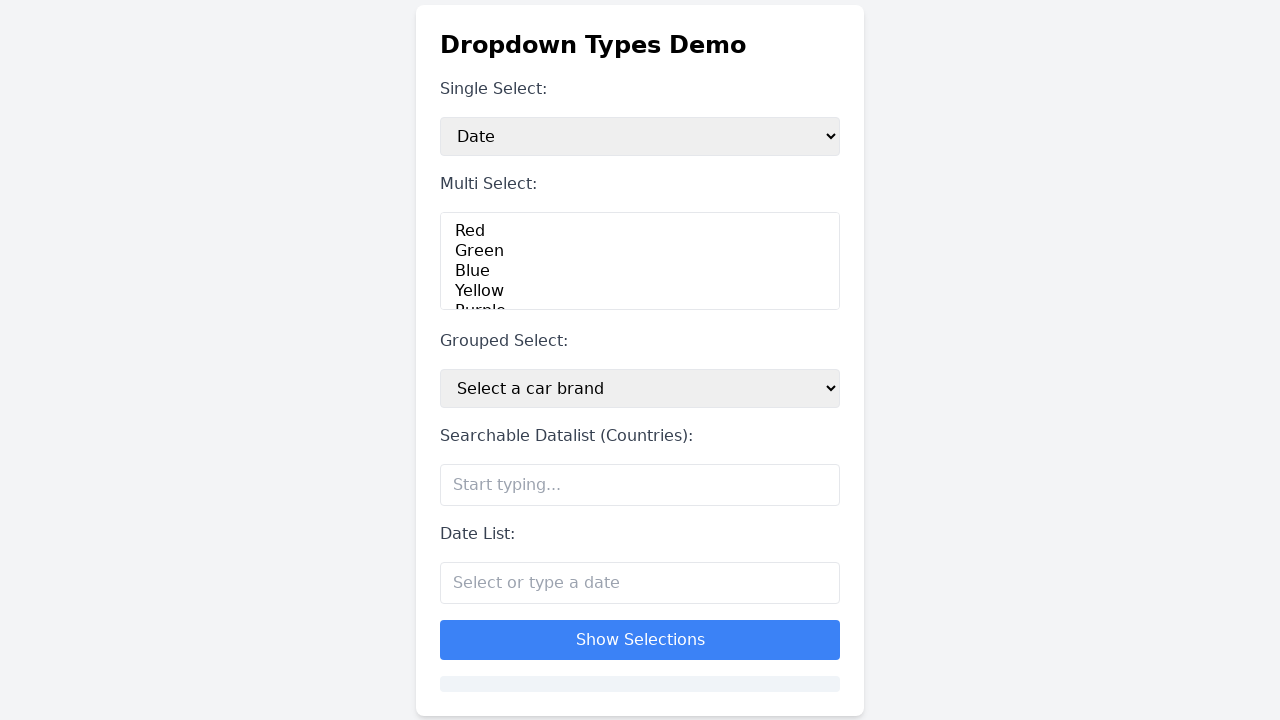

Retrieved all available options from single-select dropdown
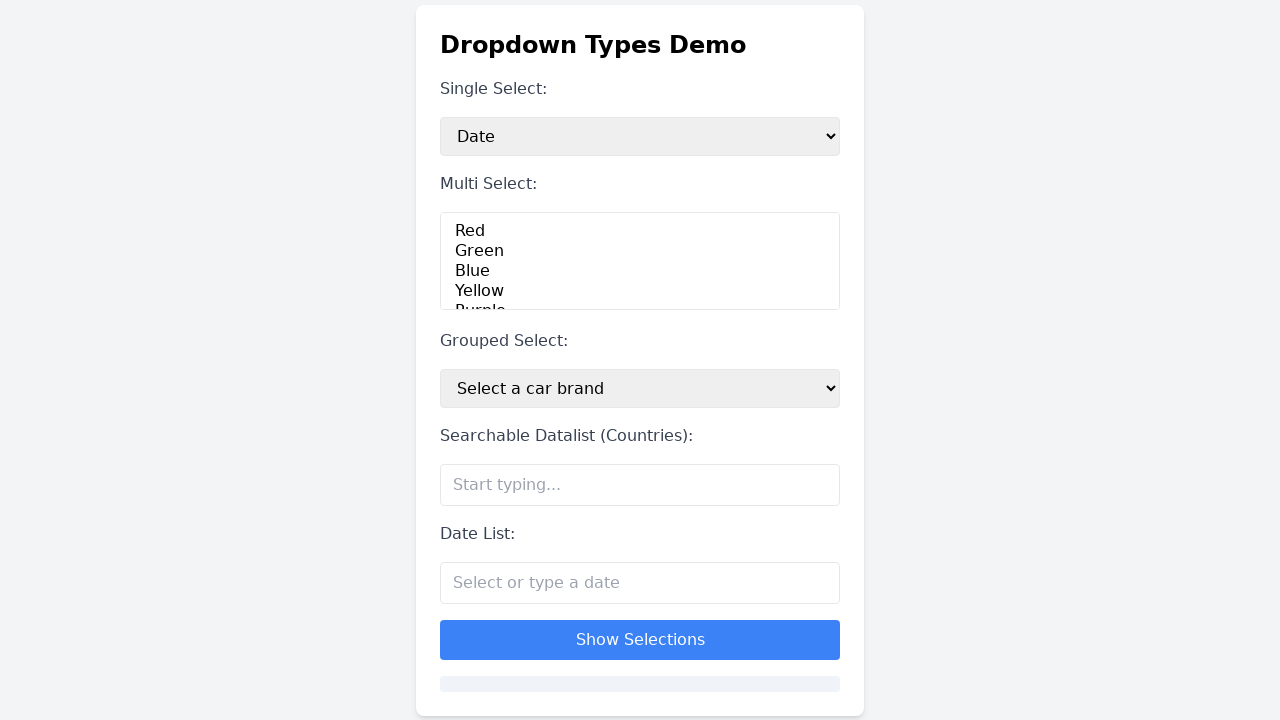

Printed dropdown option: 'Select a fruit'
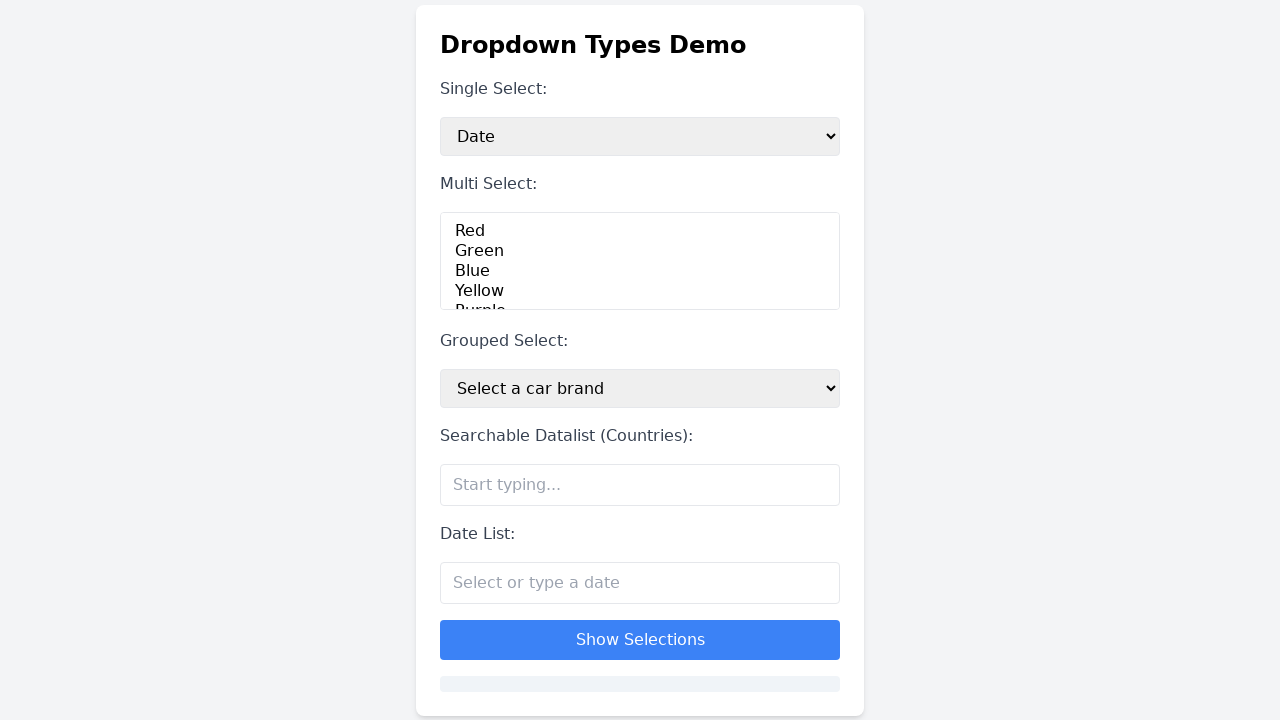

Printed dropdown option: 'Apple'
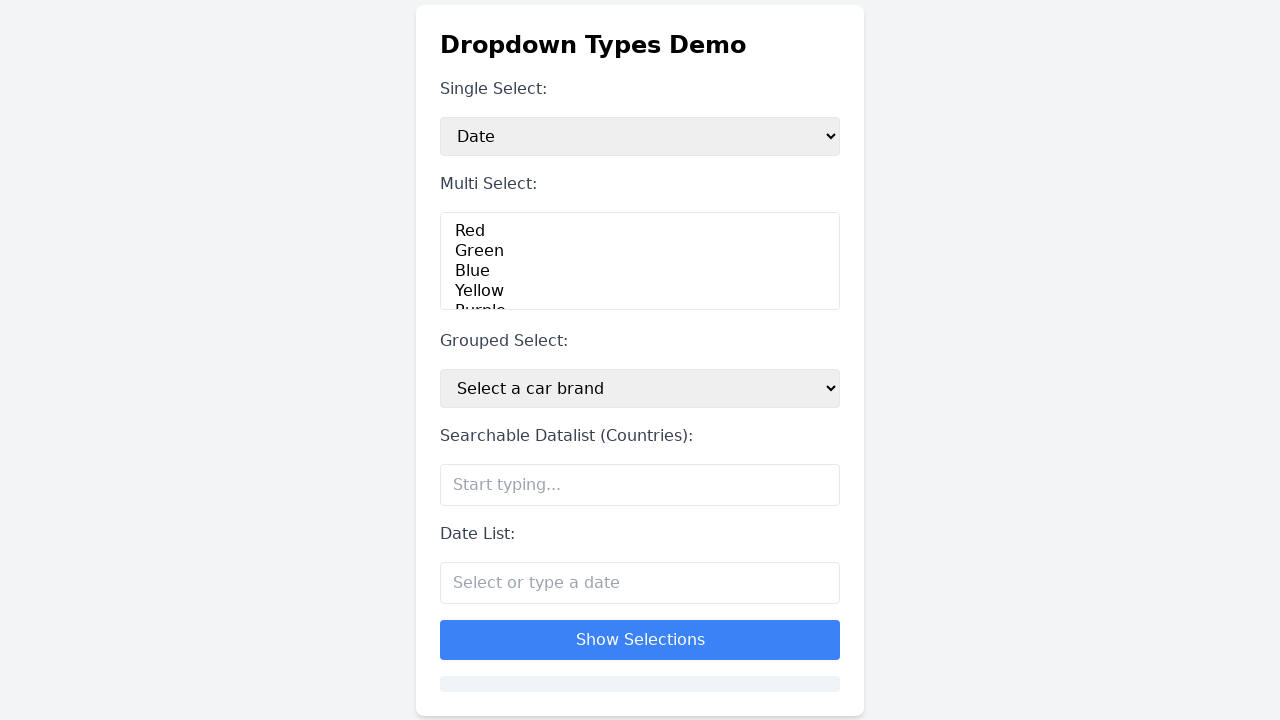

Printed dropdown option: 'Banana'
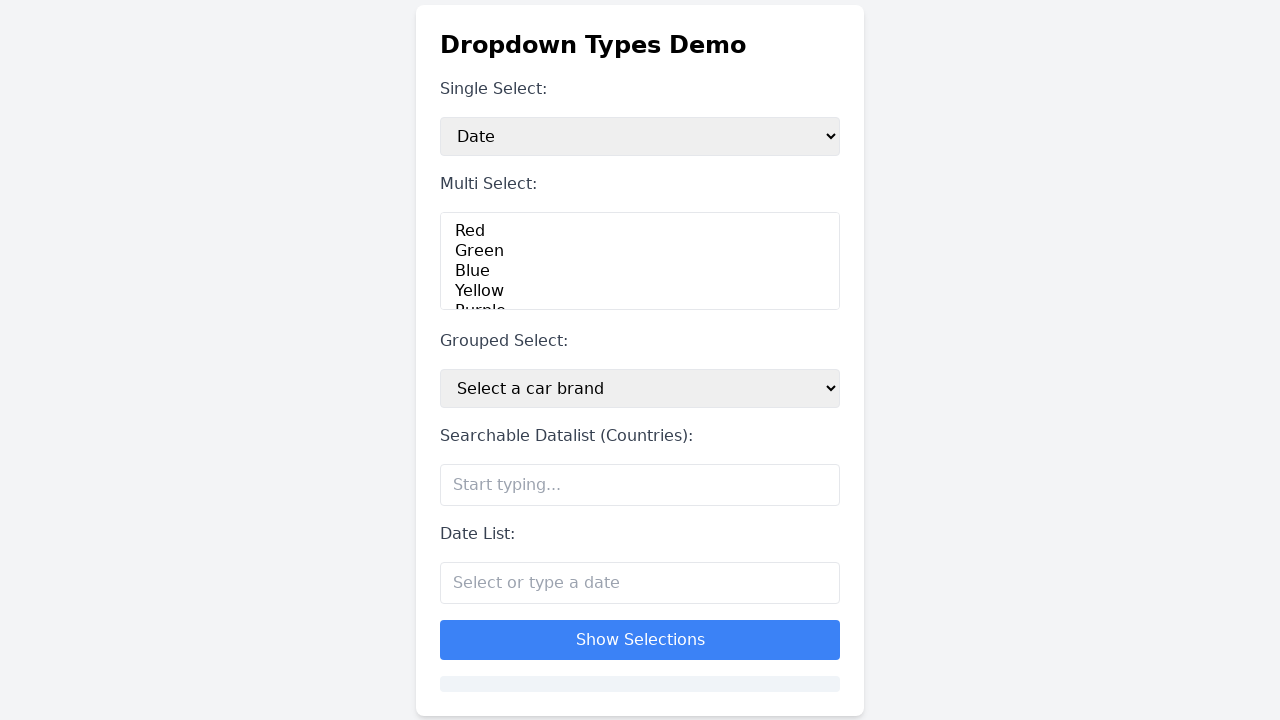

Printed dropdown option: 'Cherry'
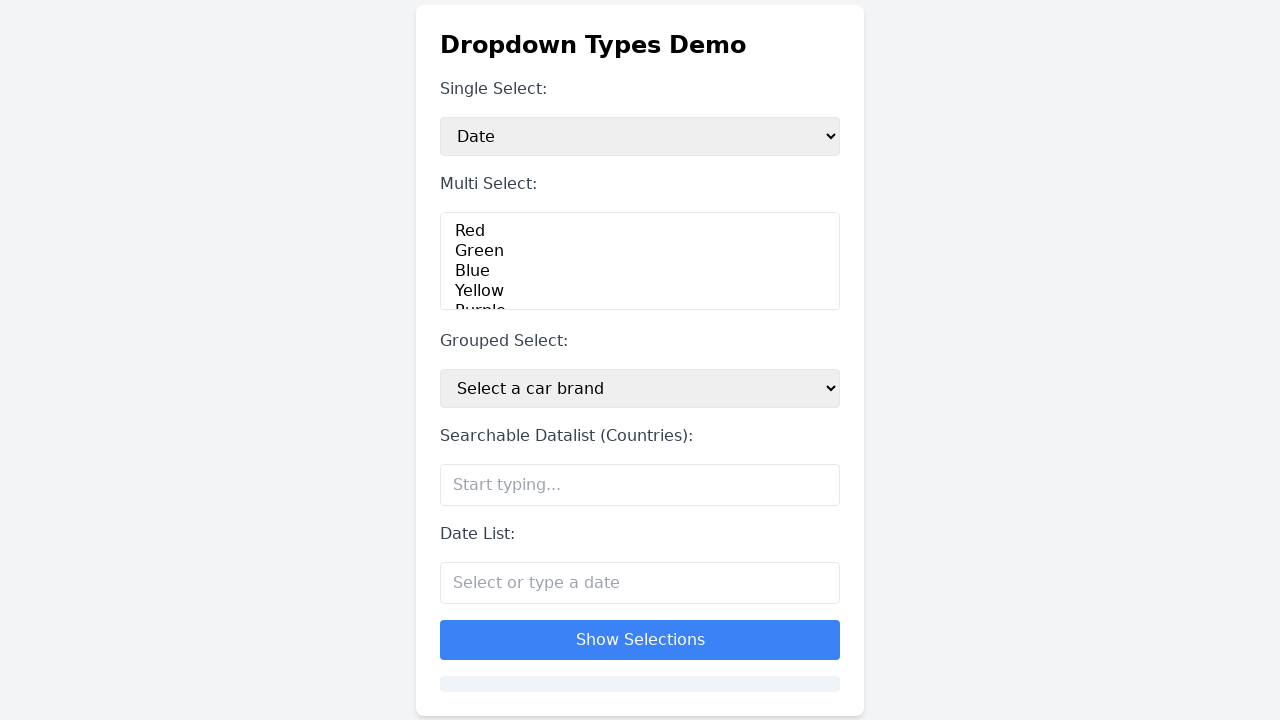

Printed dropdown option: 'Date'
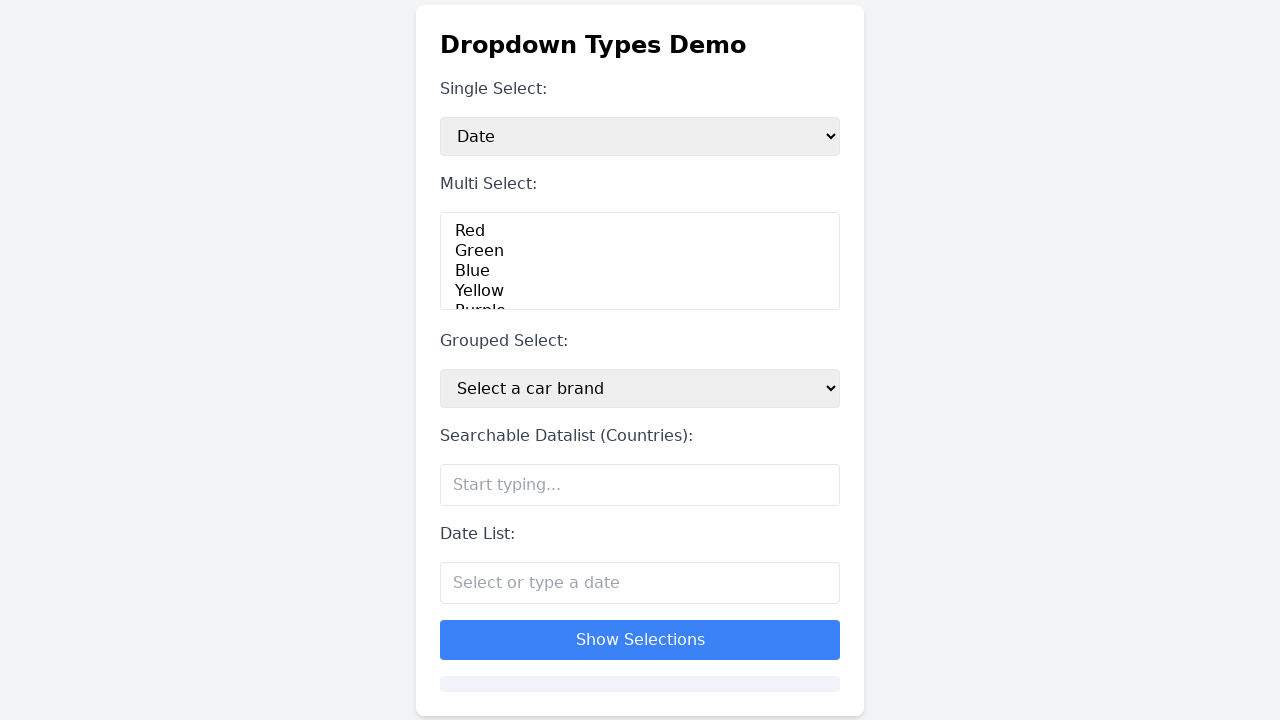

Printed dropdown option: 'Elderberry'
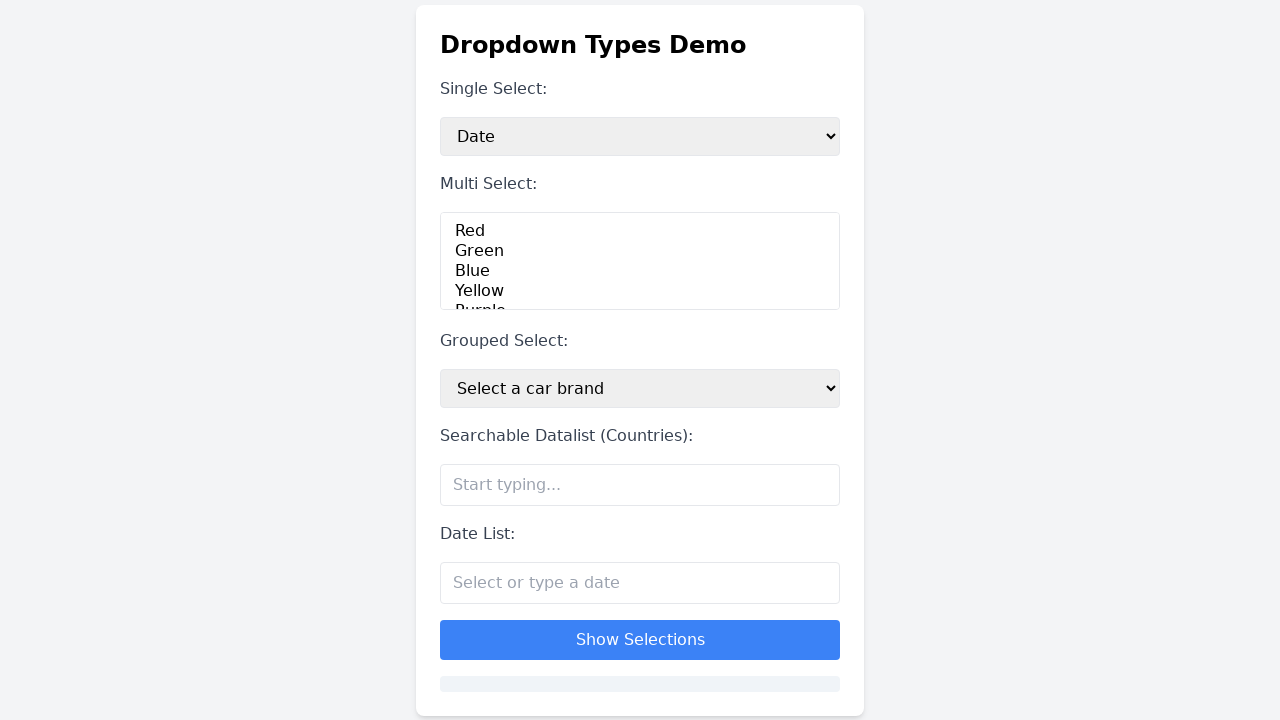

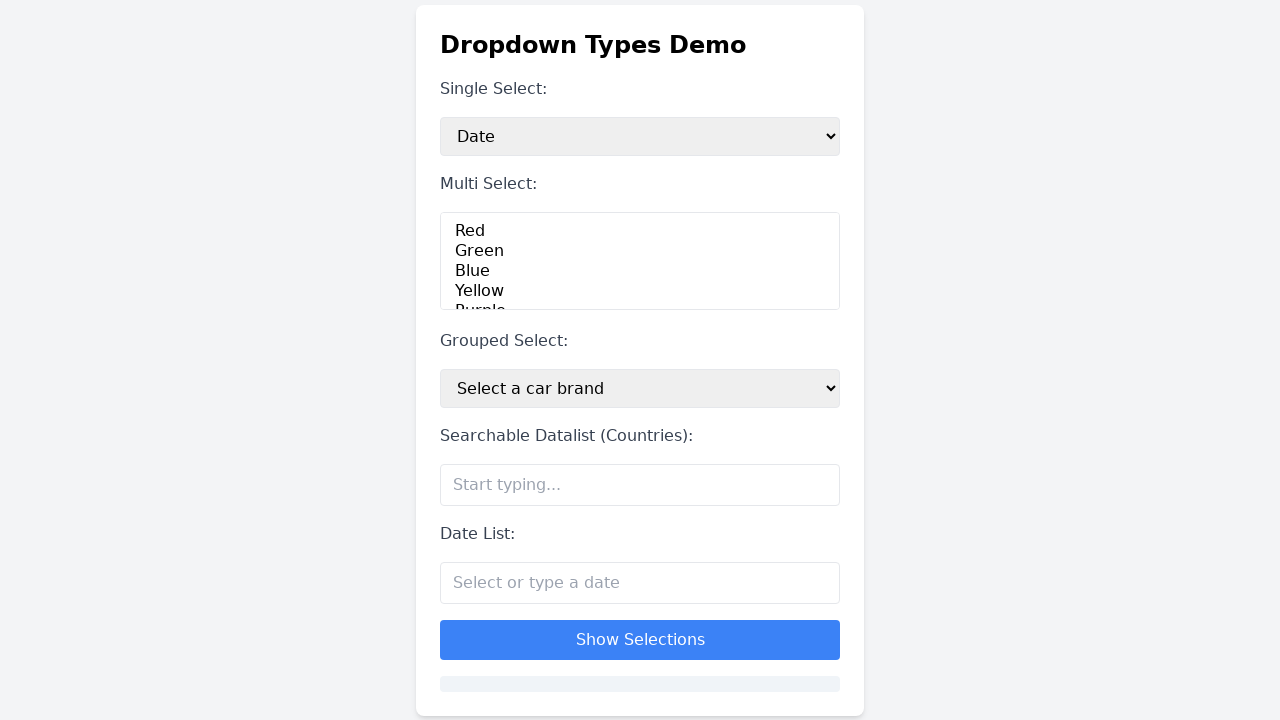